Tests mouse movement from current pointer location by first moving to (6, 3) then moving an additional (13, 15) relative to that position

Starting URL: https://selenium.dev/selenium/web/mouse_interaction.html

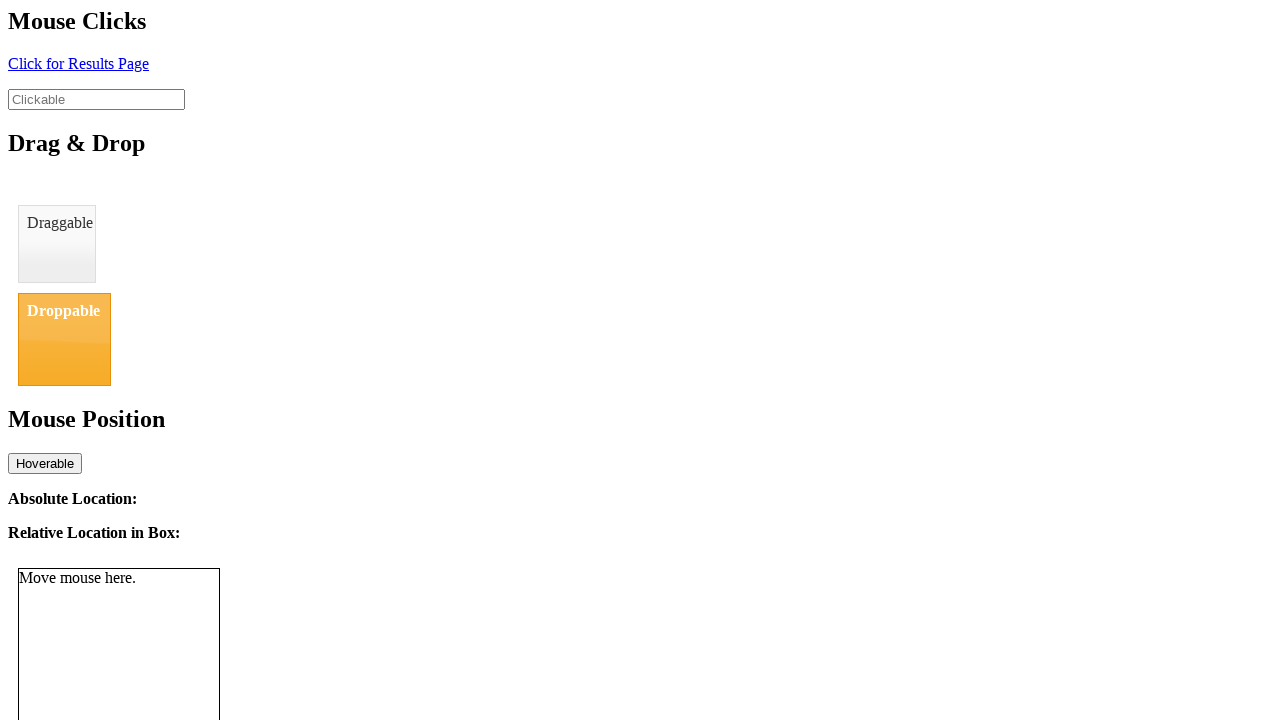

Moved mouse to initial position (6, 3) from viewport origin at (6, 3)
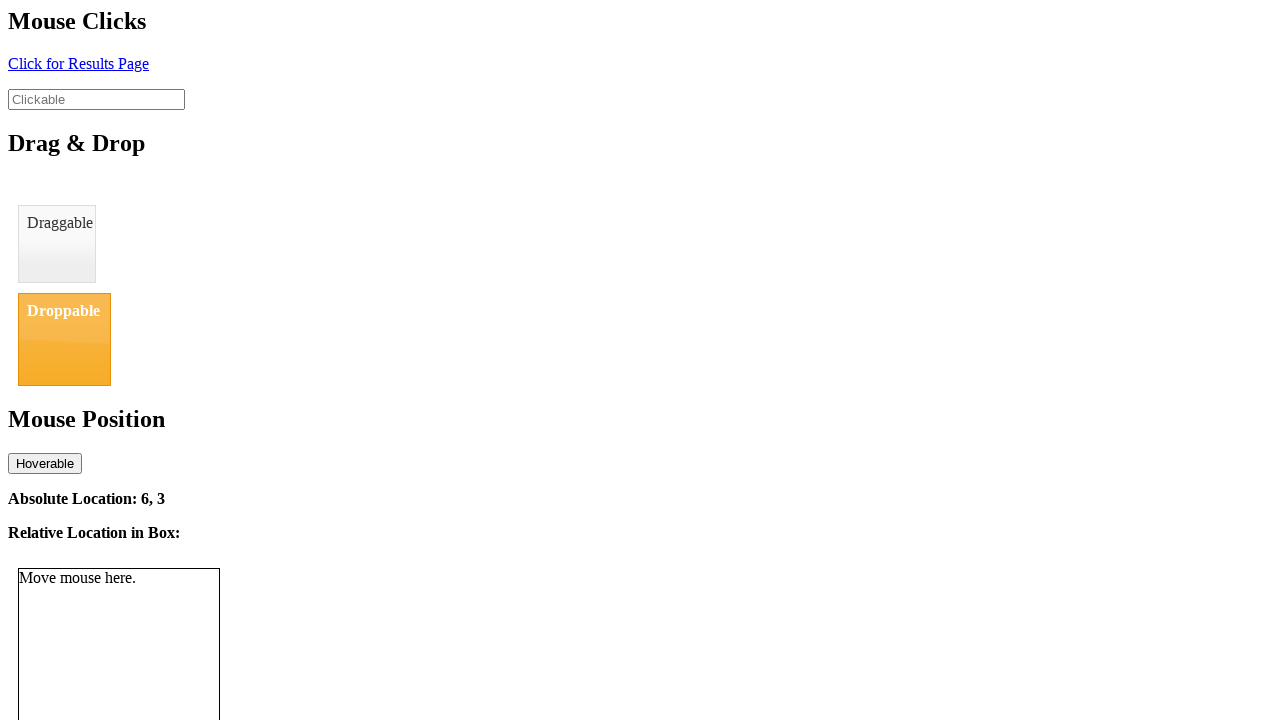

Moved mouse relative to current position by (13, 15), now at absolute position (19, 18) at (19, 18)
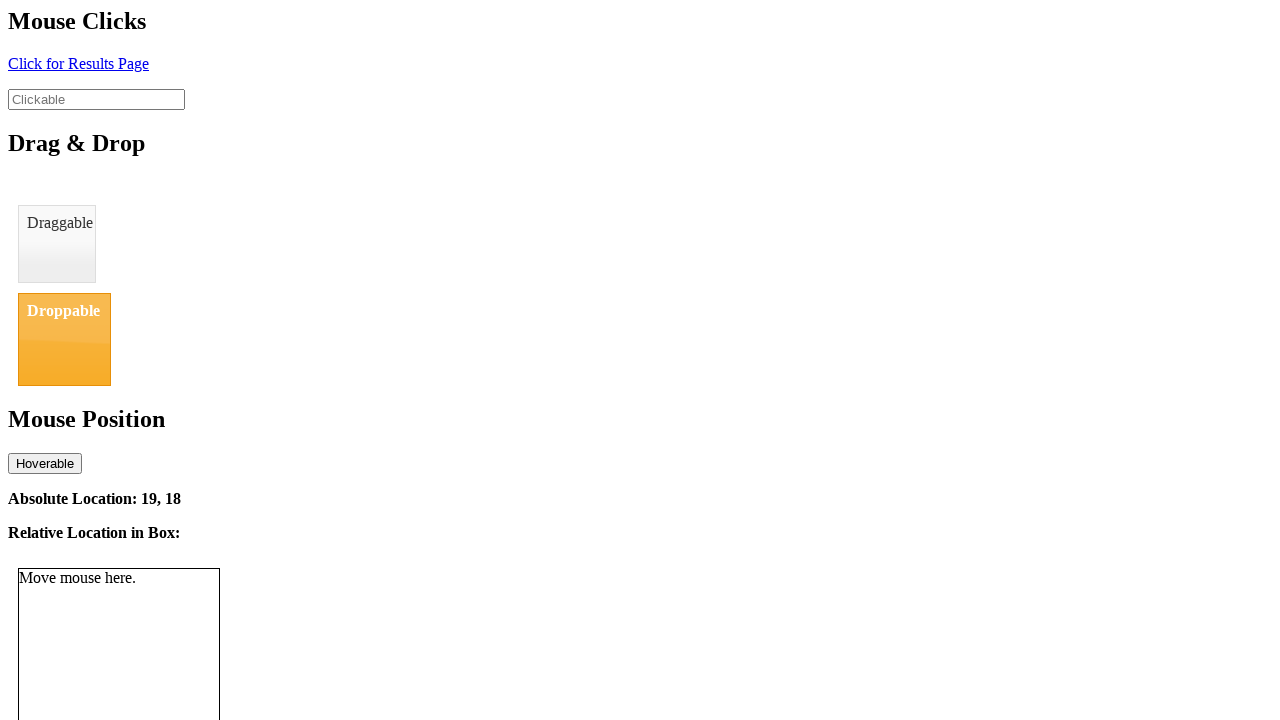

Position update element loaded and verified
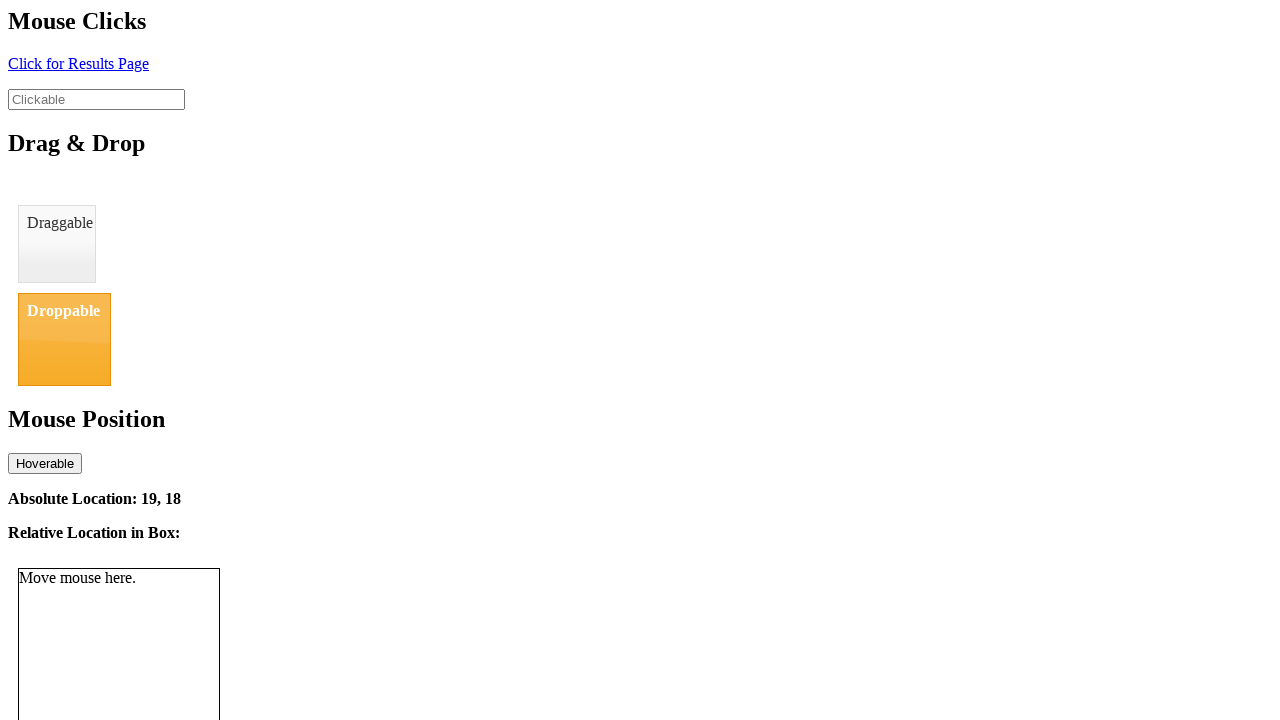

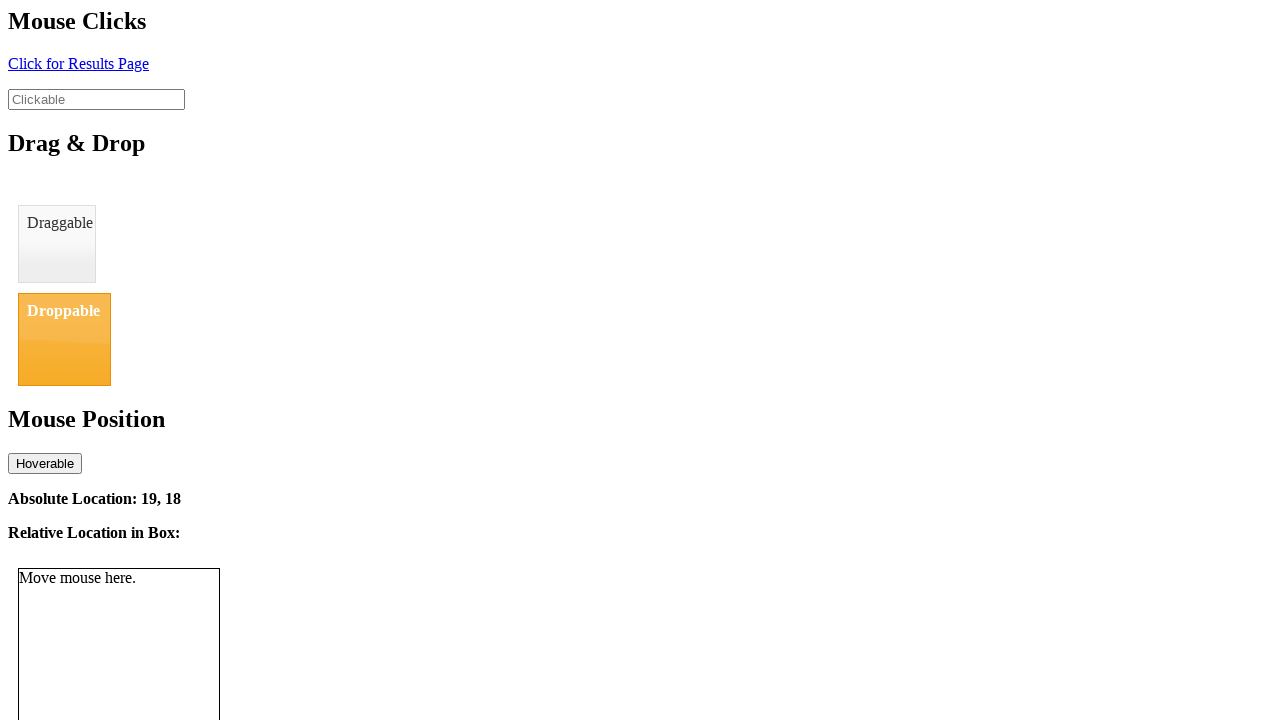